Highlights all input elements on the page by finding them and scrolling through the page

Starting URL: https://www.fromyouflowers.com/

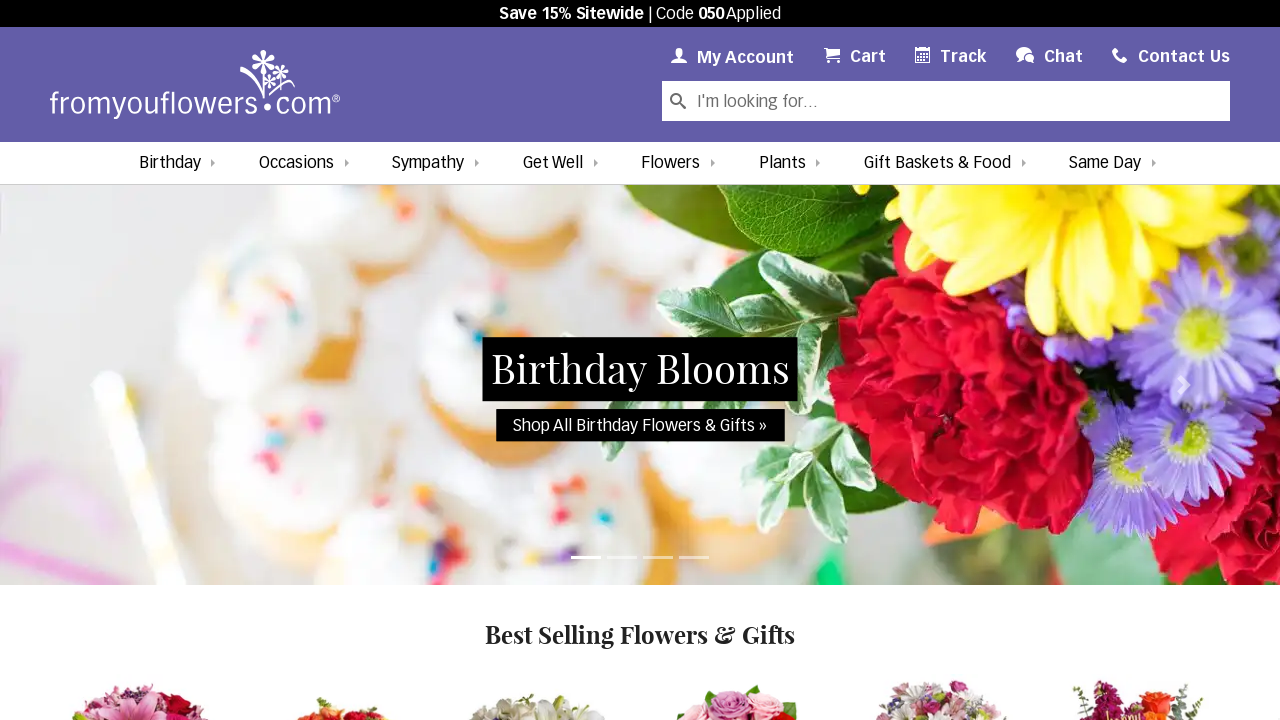

Navigated to https://www.fromyouflowers.com/
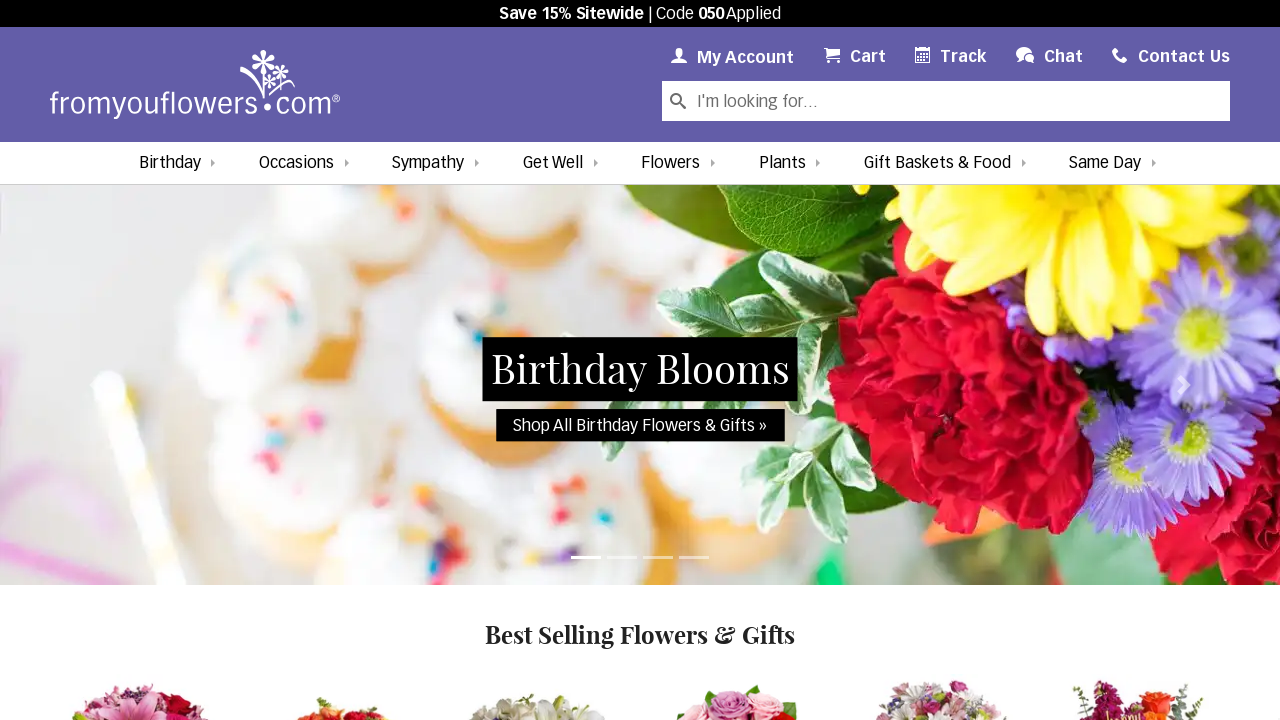

Found all input elements on the page
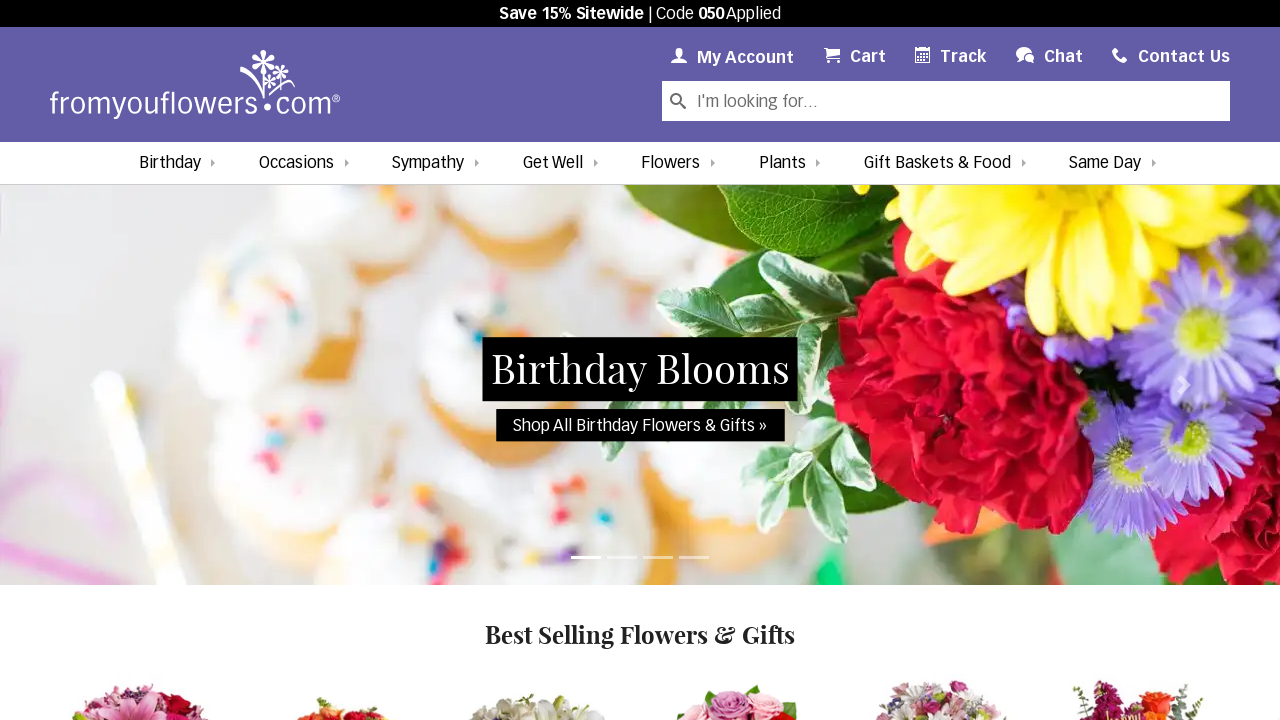

Scrolled down 1000px to view more content
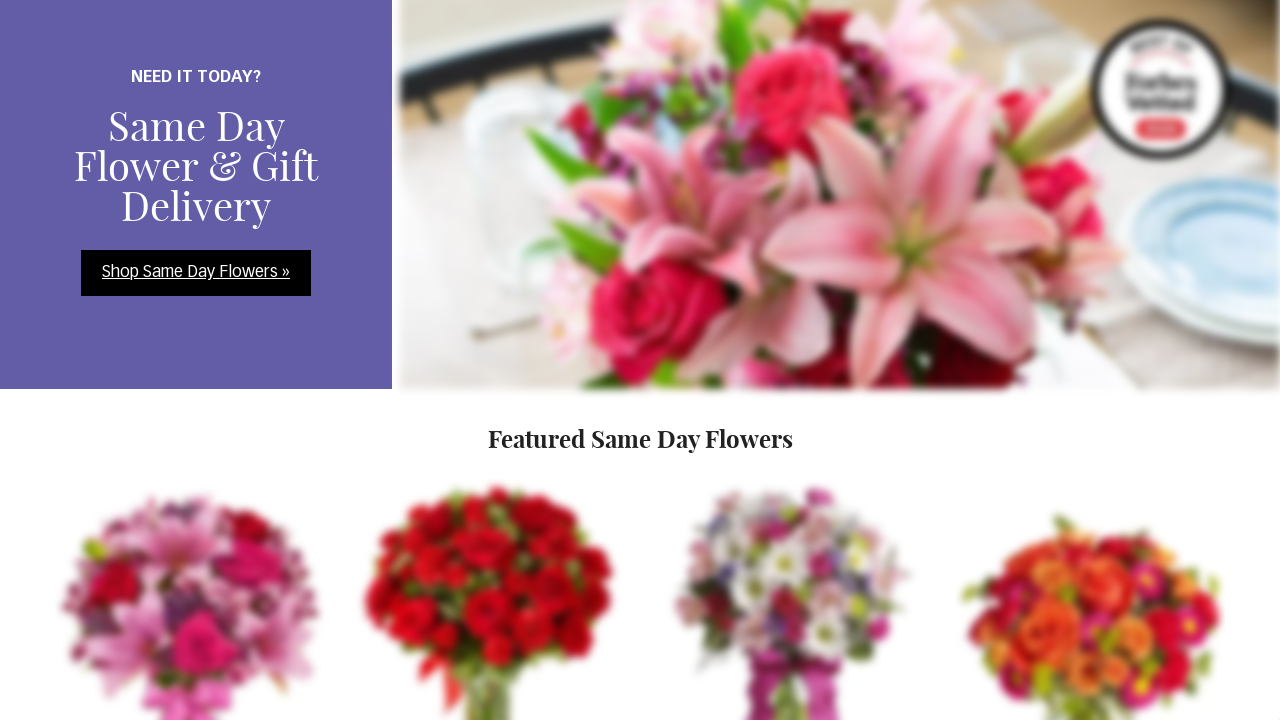

Highlighted an input element
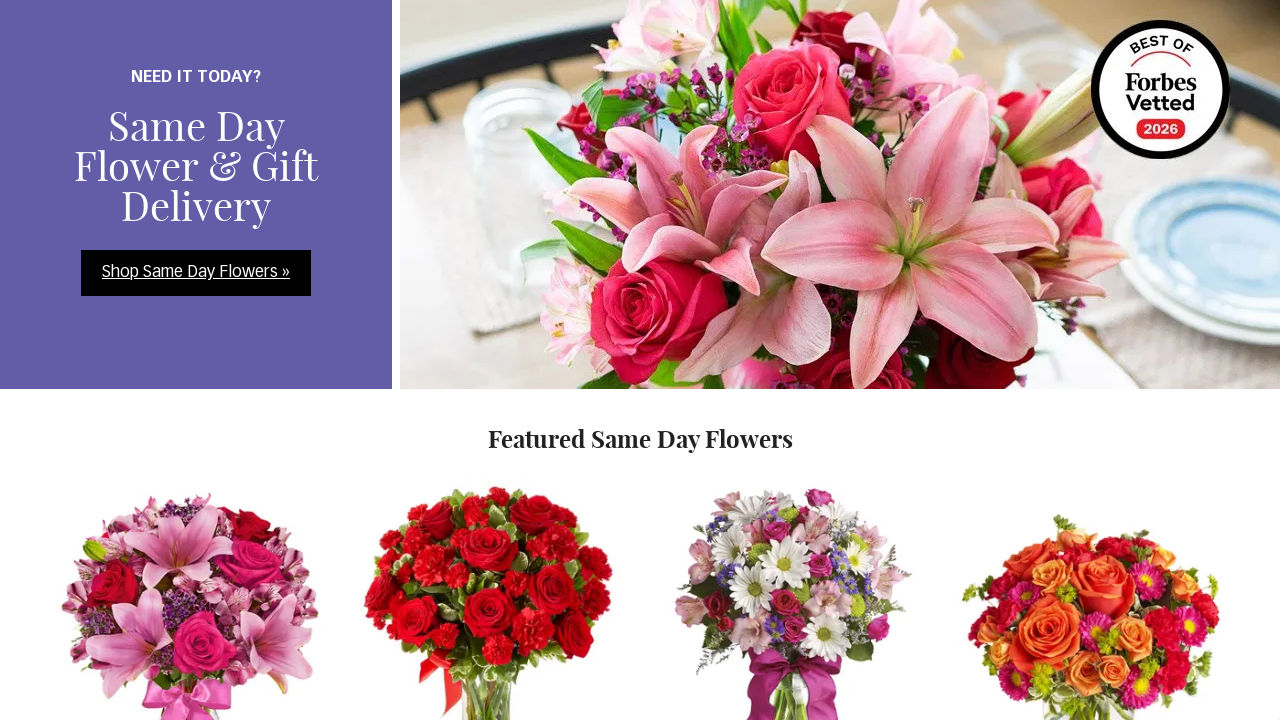

Highlighted an input element
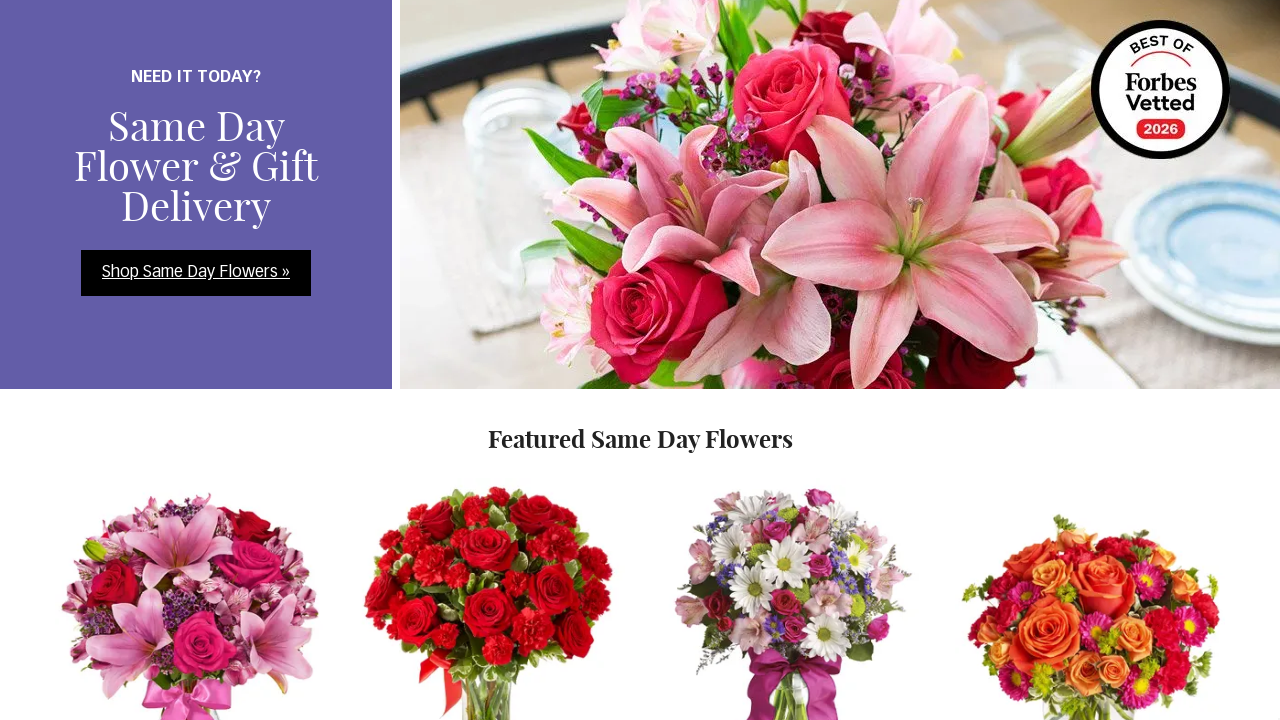

Highlighted an input element
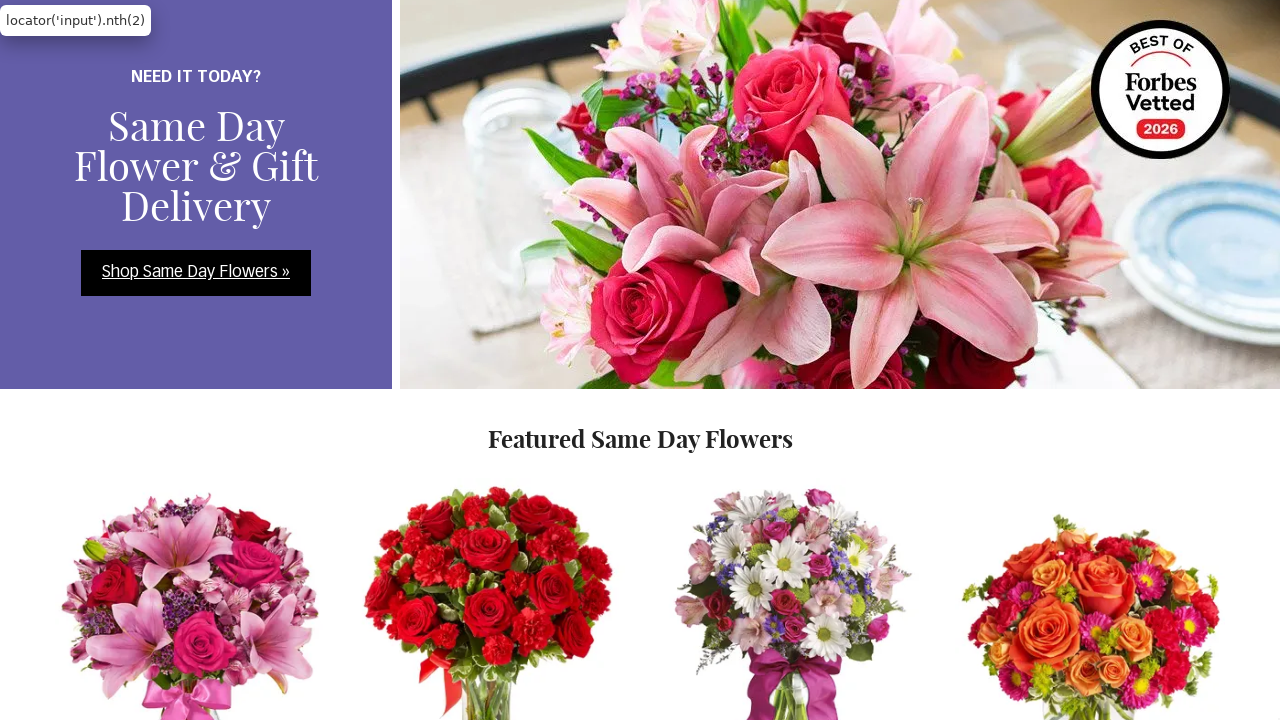

Highlighted an input element
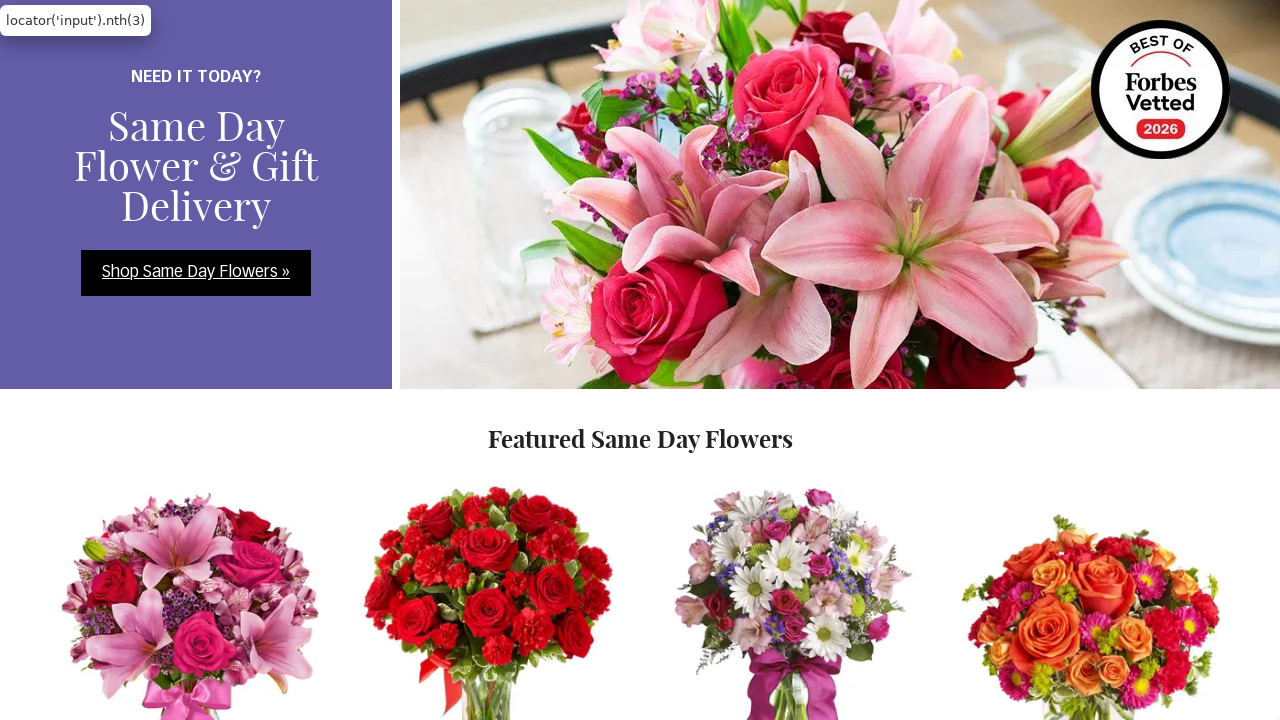

Highlighted an input element
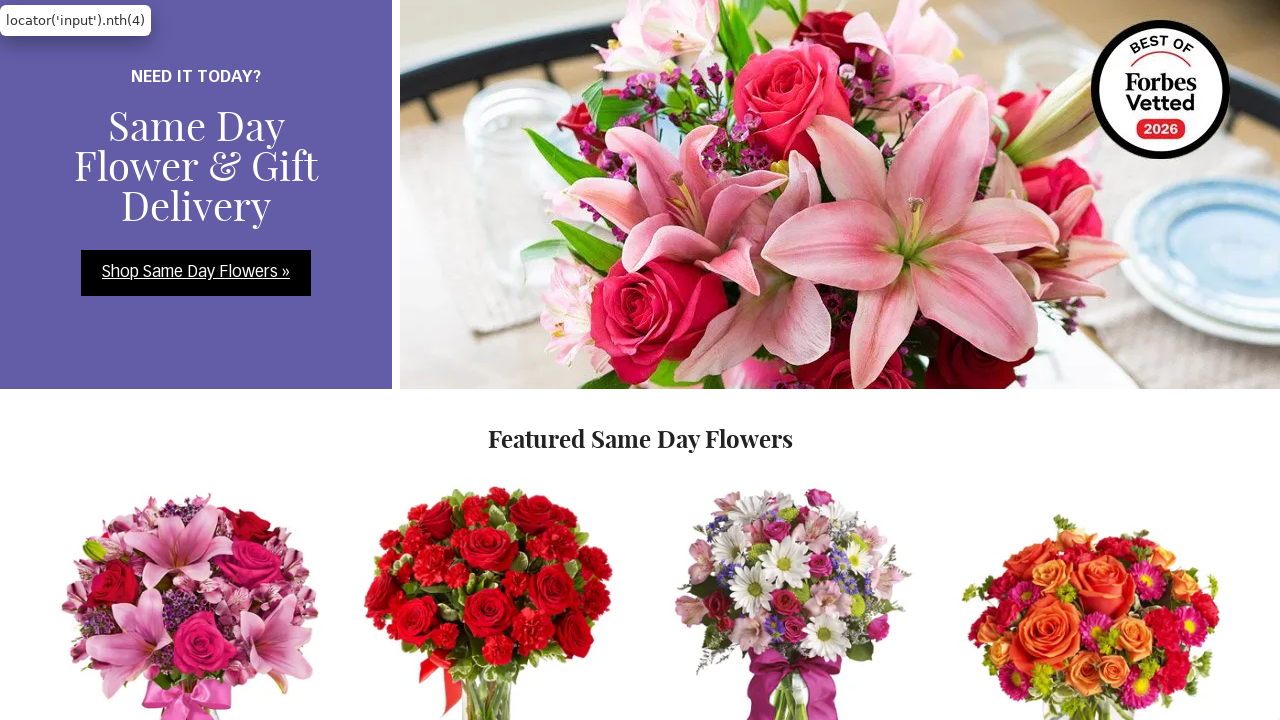

Highlighted an input element
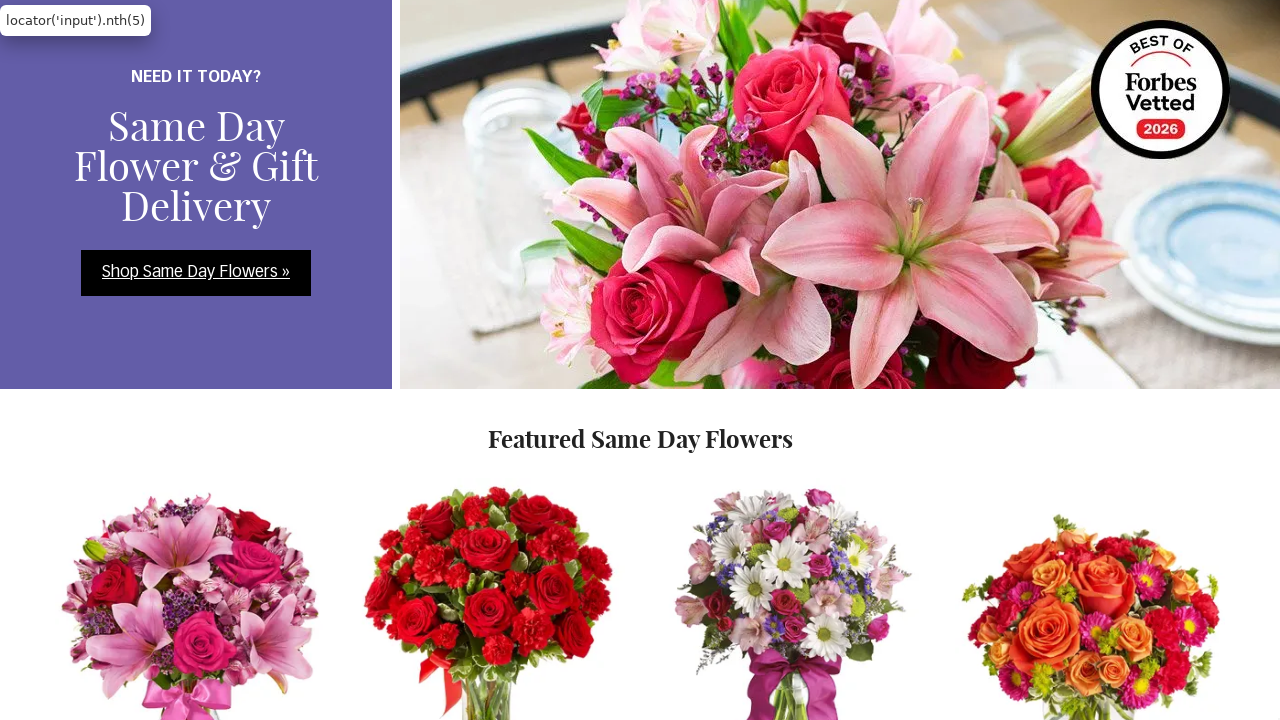

Highlighted an input element
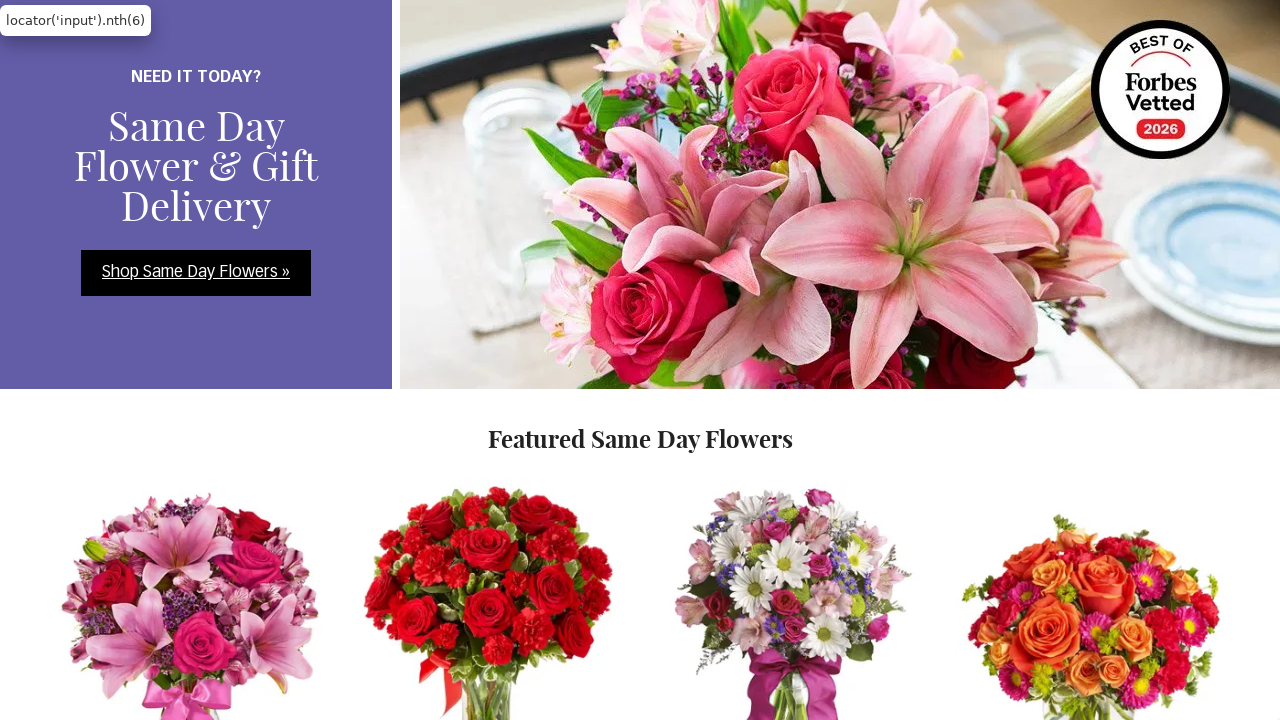

Highlighted an input element
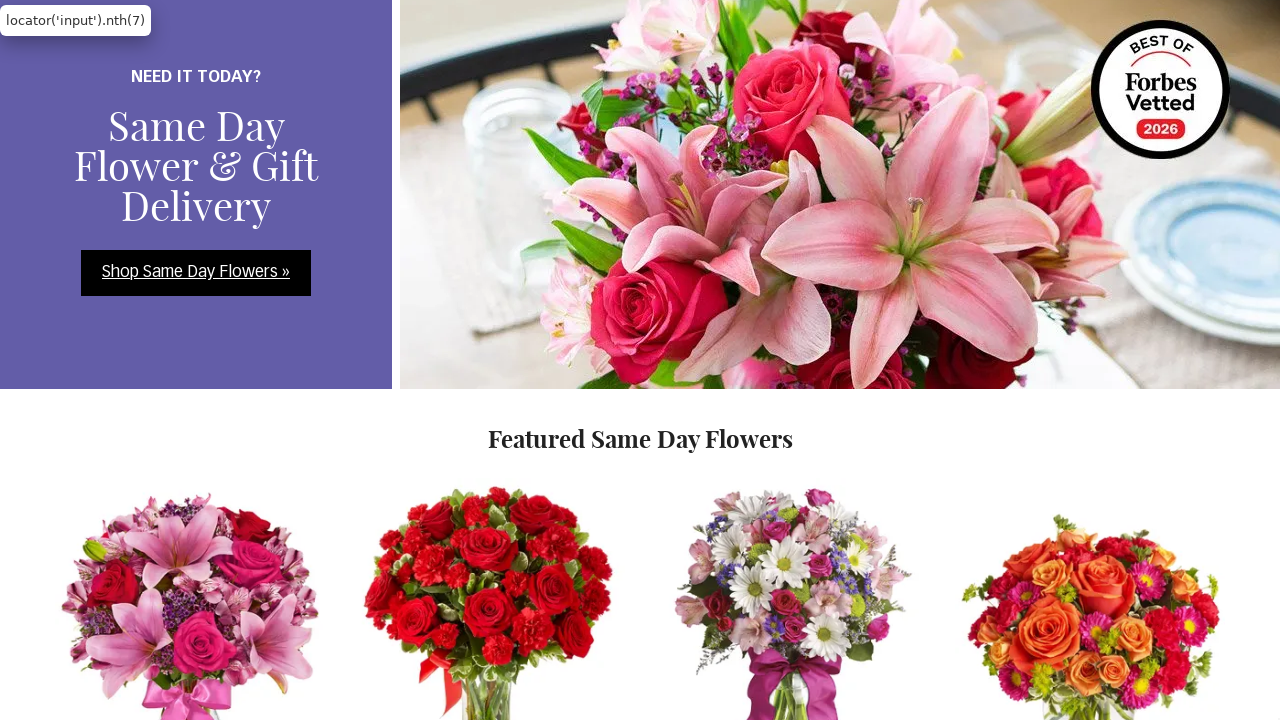

Highlighted an input element
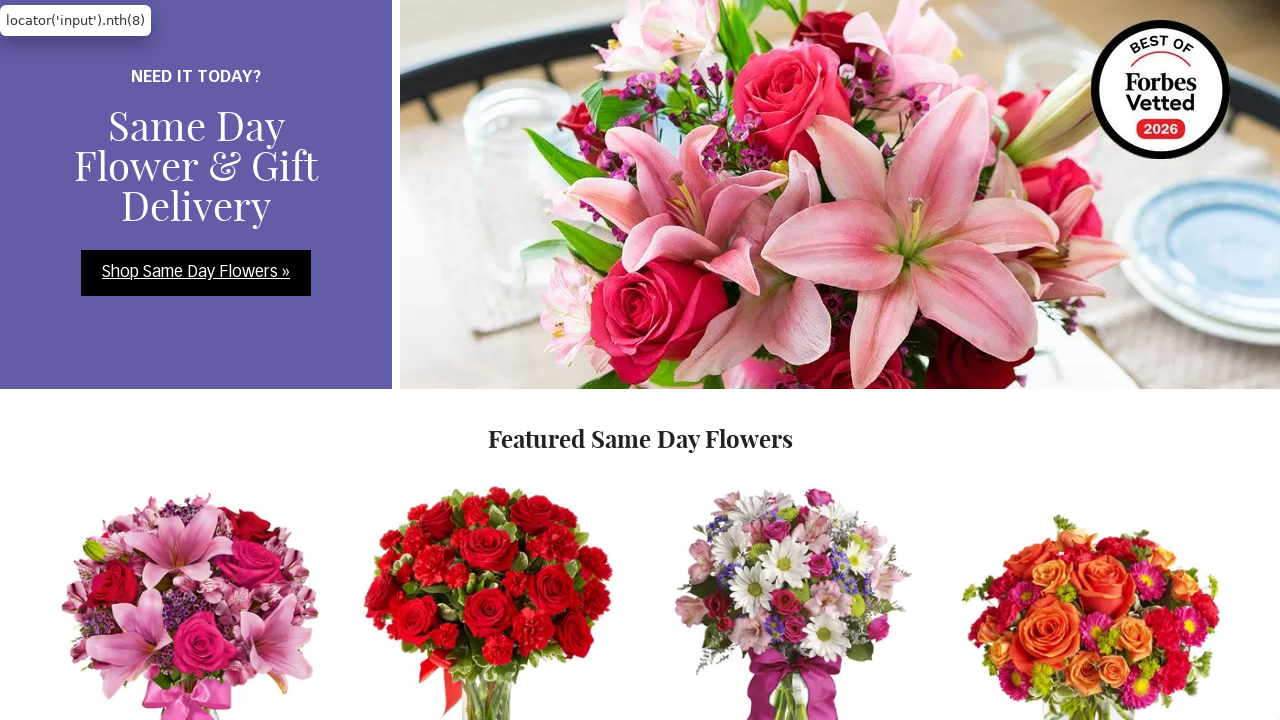

Highlighted an input element
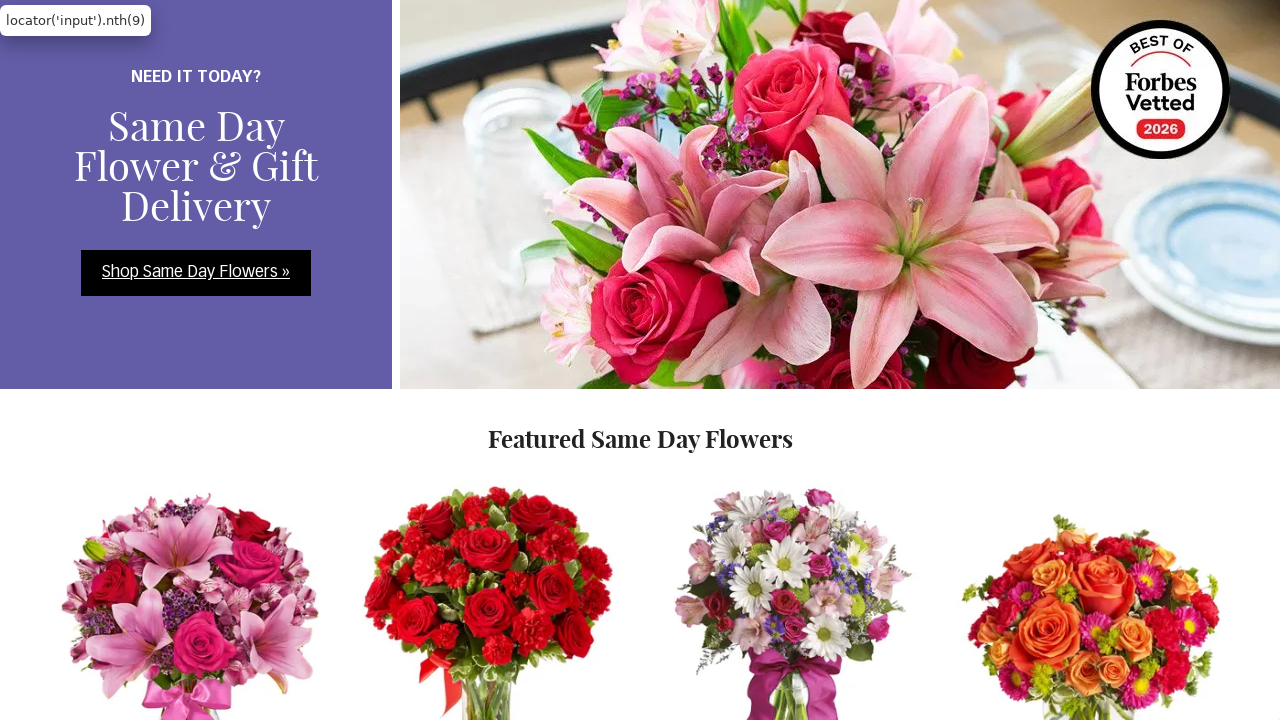

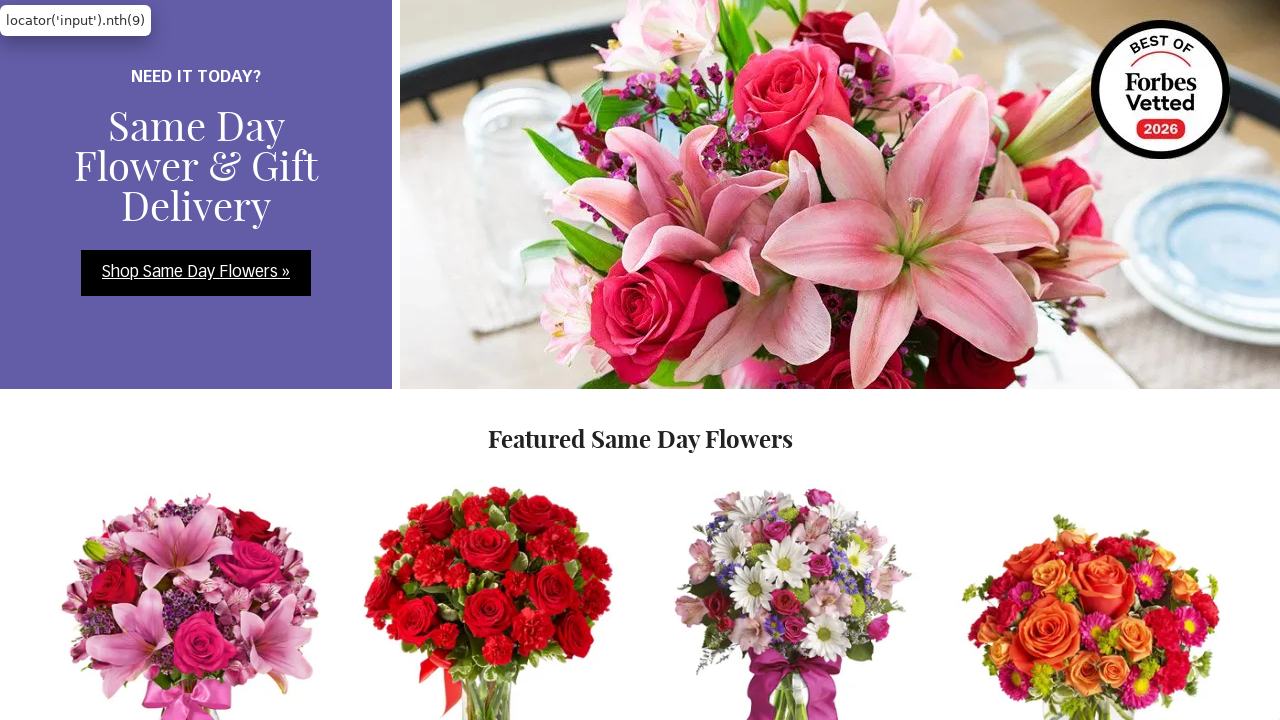